Tests iframe navigation by switching to nested iframes and filling a text input field within the inner iframe

Starting URL: http://demo.automationtesting.in/Frames.html

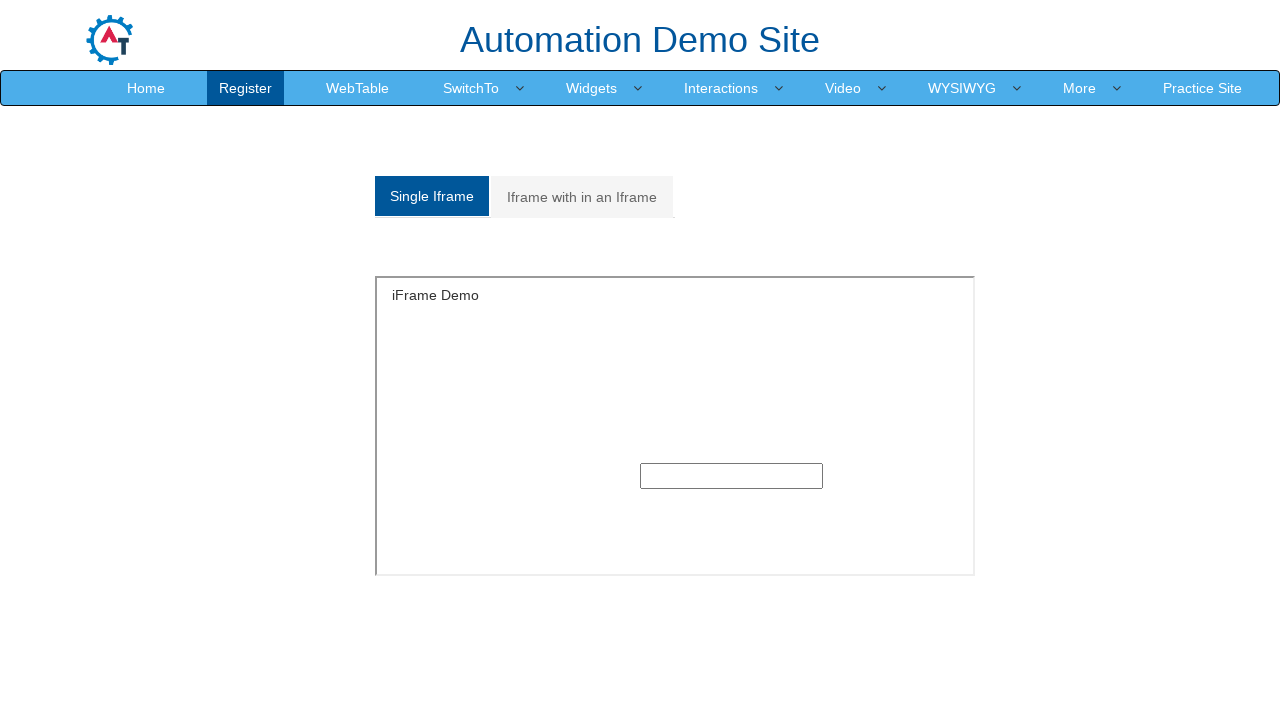

Clicked on 'Iframe with in an Iframe' tab at (582, 197) on xpath=//a[normalize-space()='Iframe with in an Iframe']
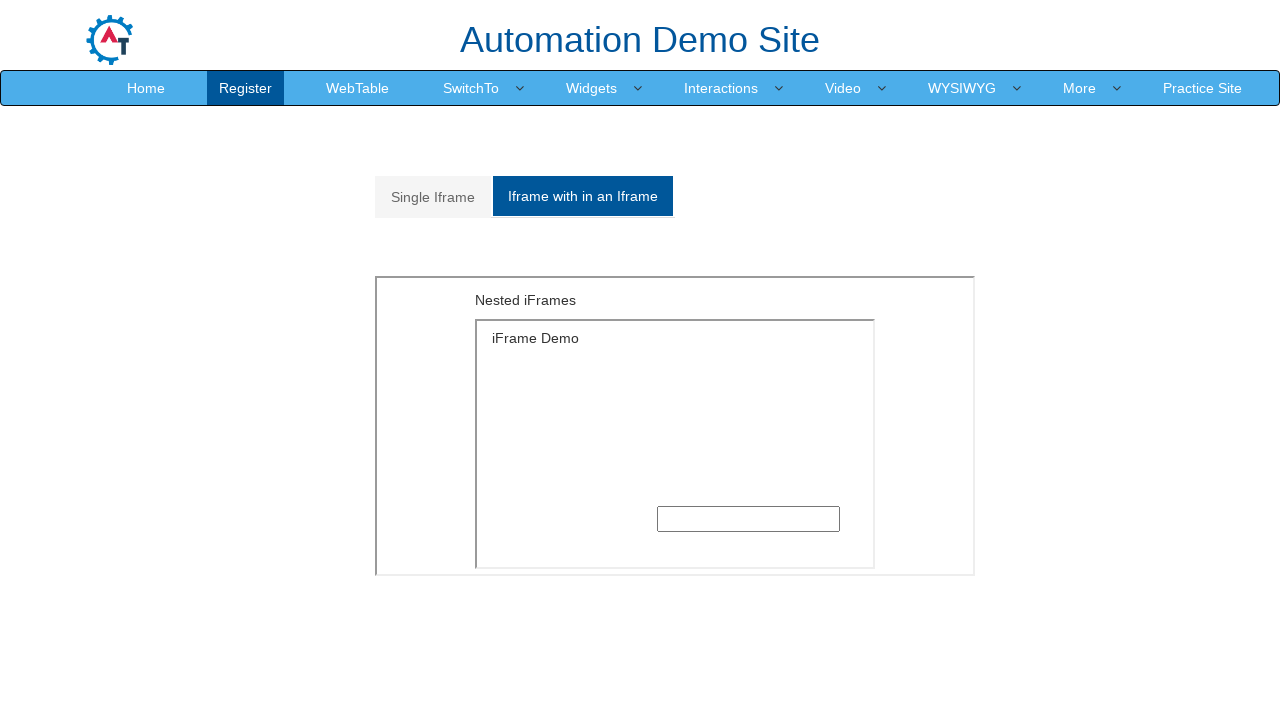

Located outer iframe with src='MultipleFrames.html'
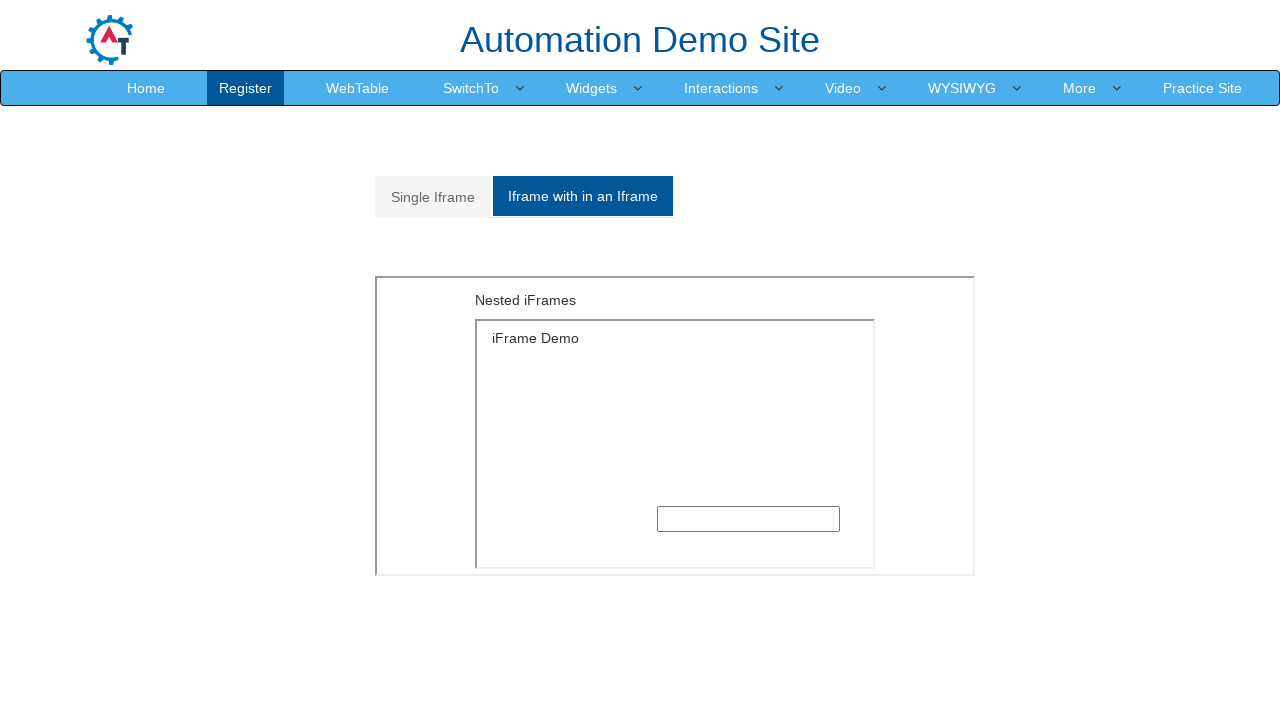

Located inner iframe within the outer frame
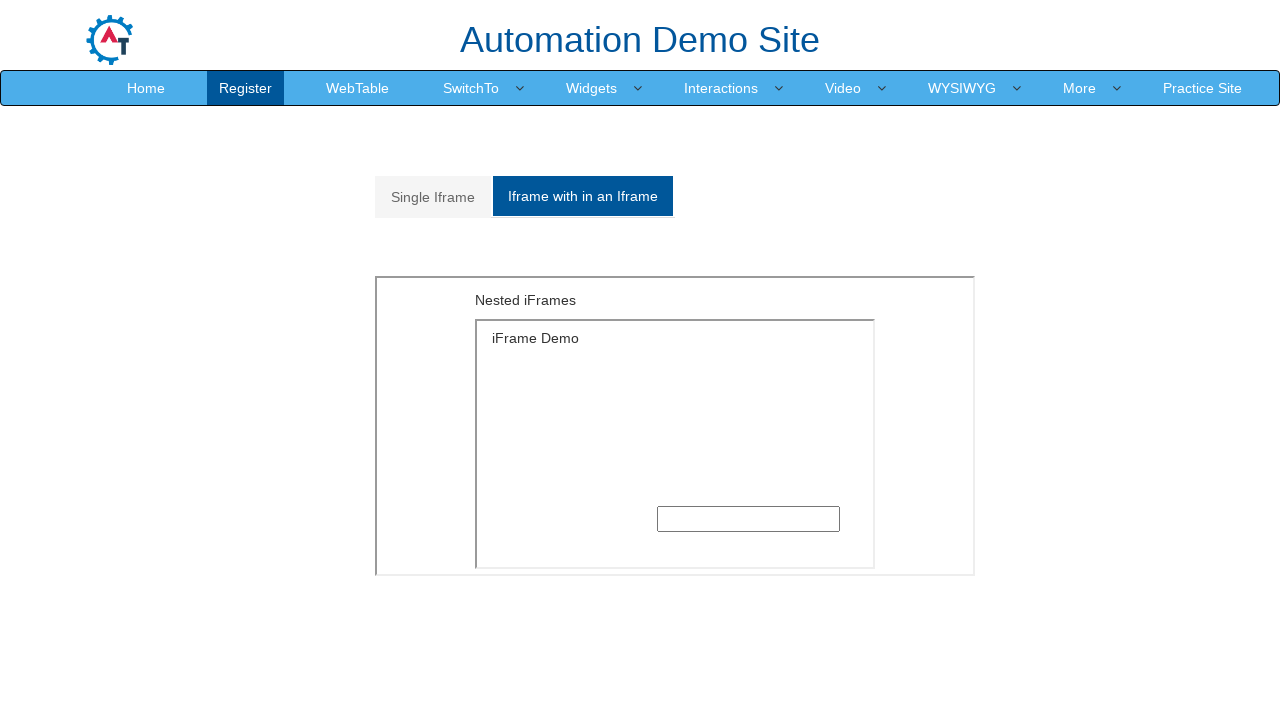

Filled text input field in inner iframe with 'welcome' on xpath=//iframe[@src='MultipleFrames.html'] >> internal:control=enter-frame >> xp
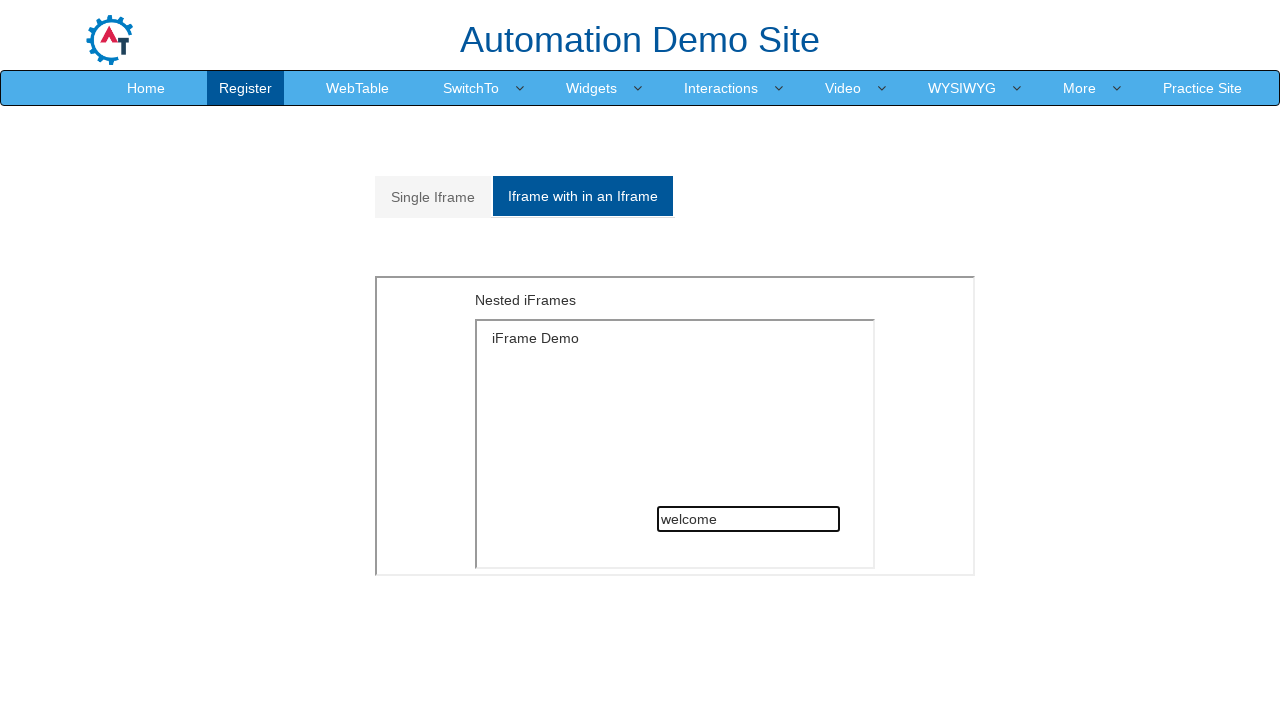

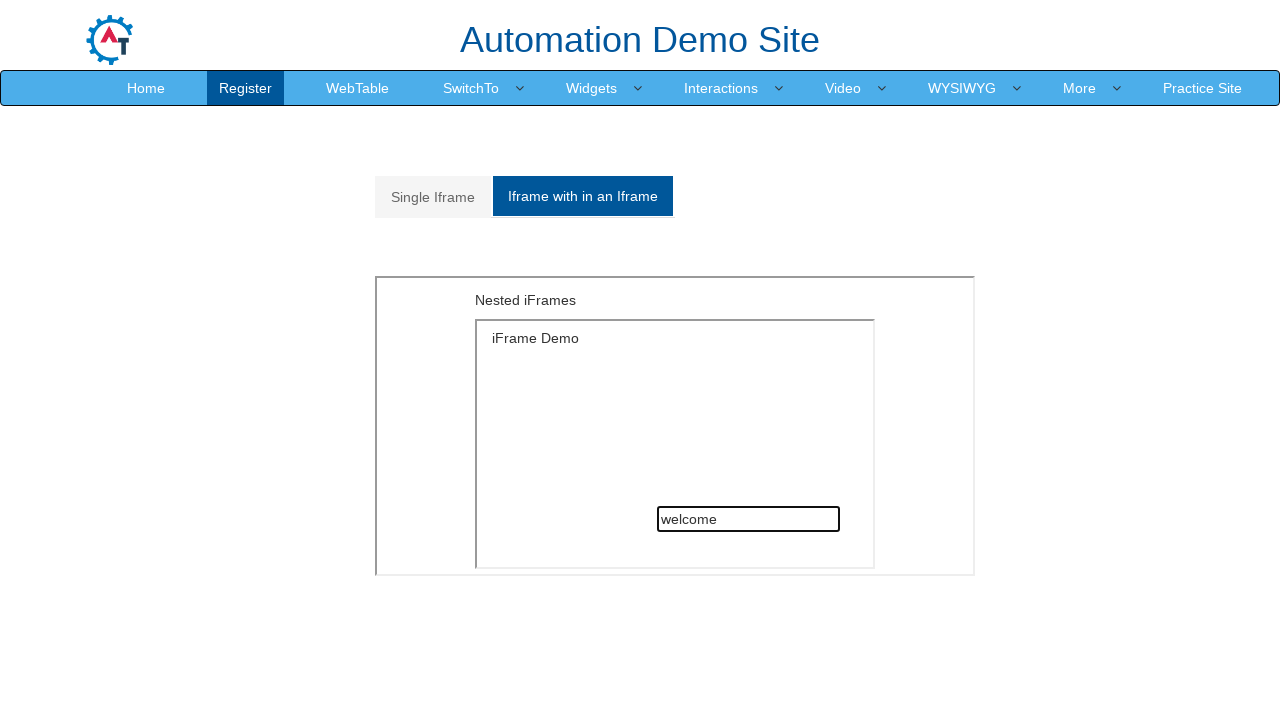